Tests browser navigation functionality by navigating to multiple URLs and using browser history controls (back, forward, refresh)

Starting URL: https://www.tvsmotor.com/

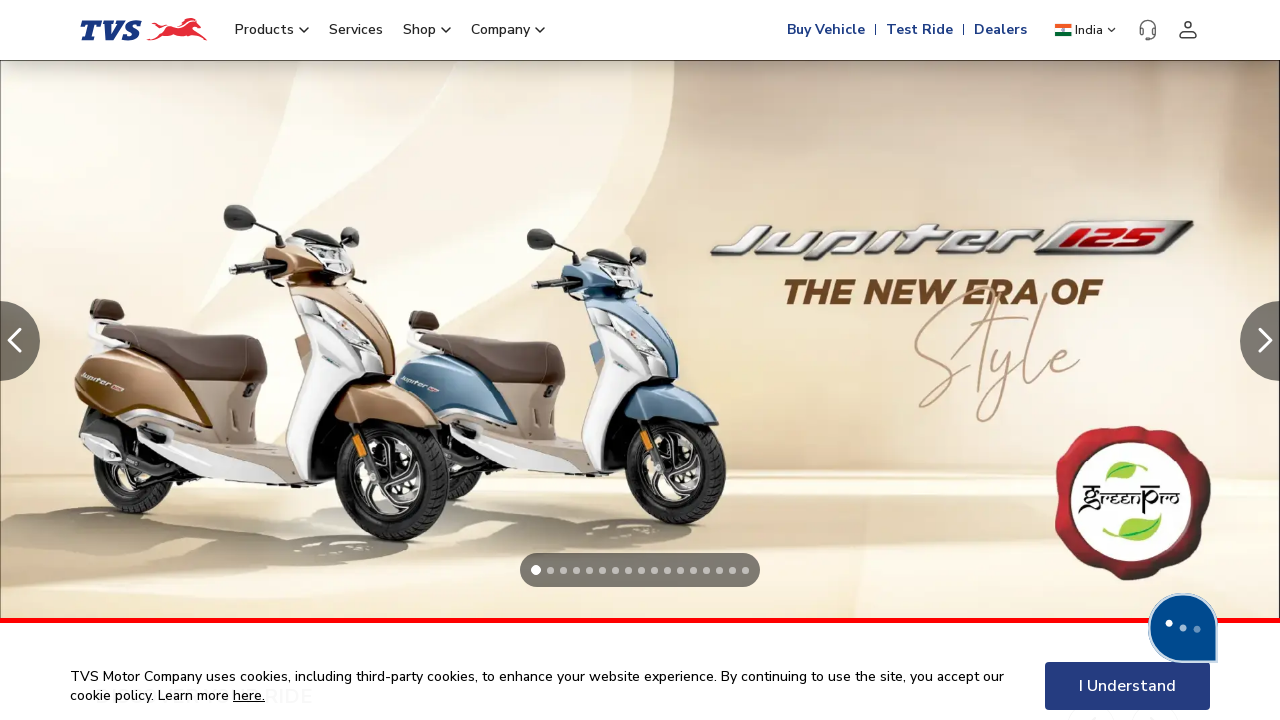

Navigated to OLA Electric website (https://olaelectric.com/)
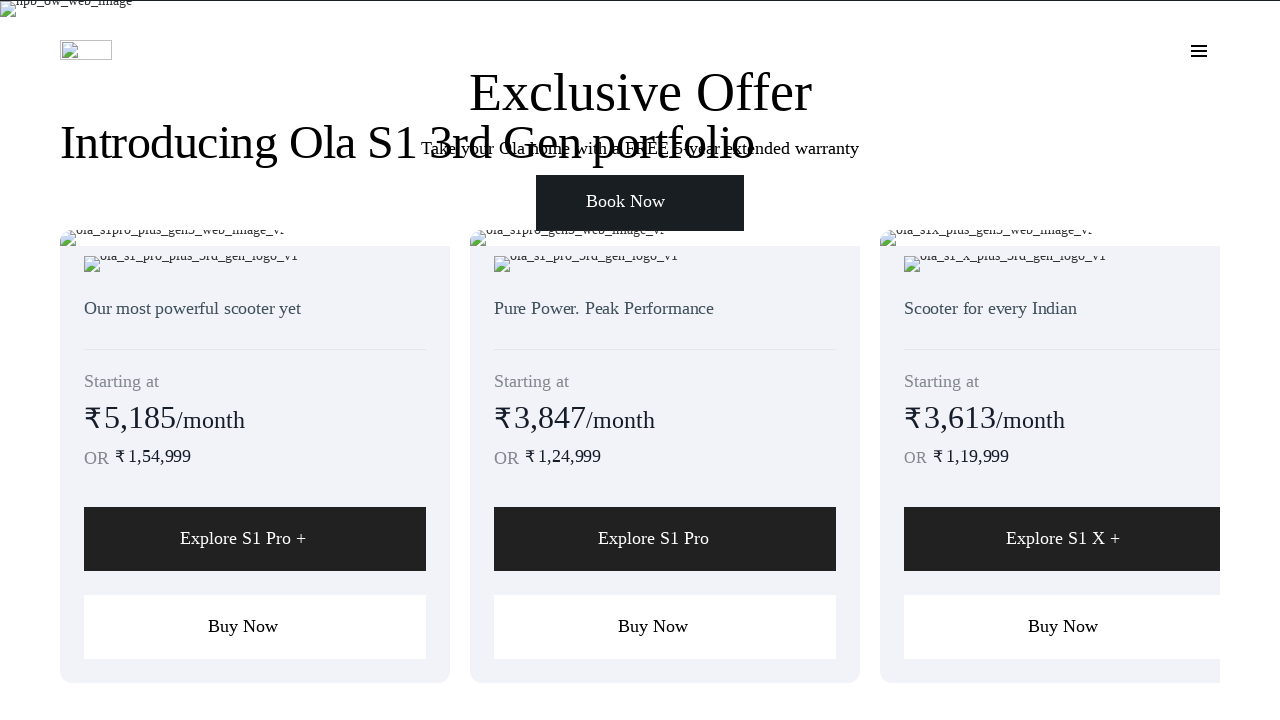

Navigated to Ather Energy website (https://www.atherenergy.com/)
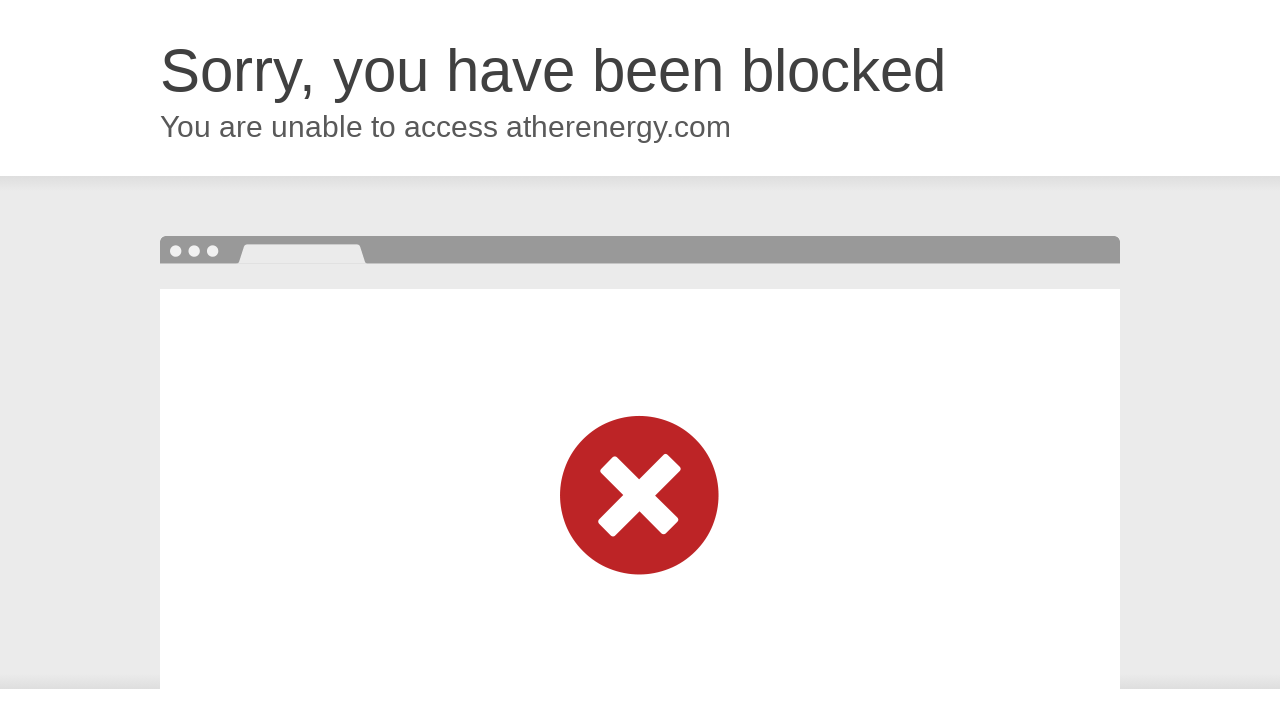

Clicked browser back button - navigated back to OLA Electric website
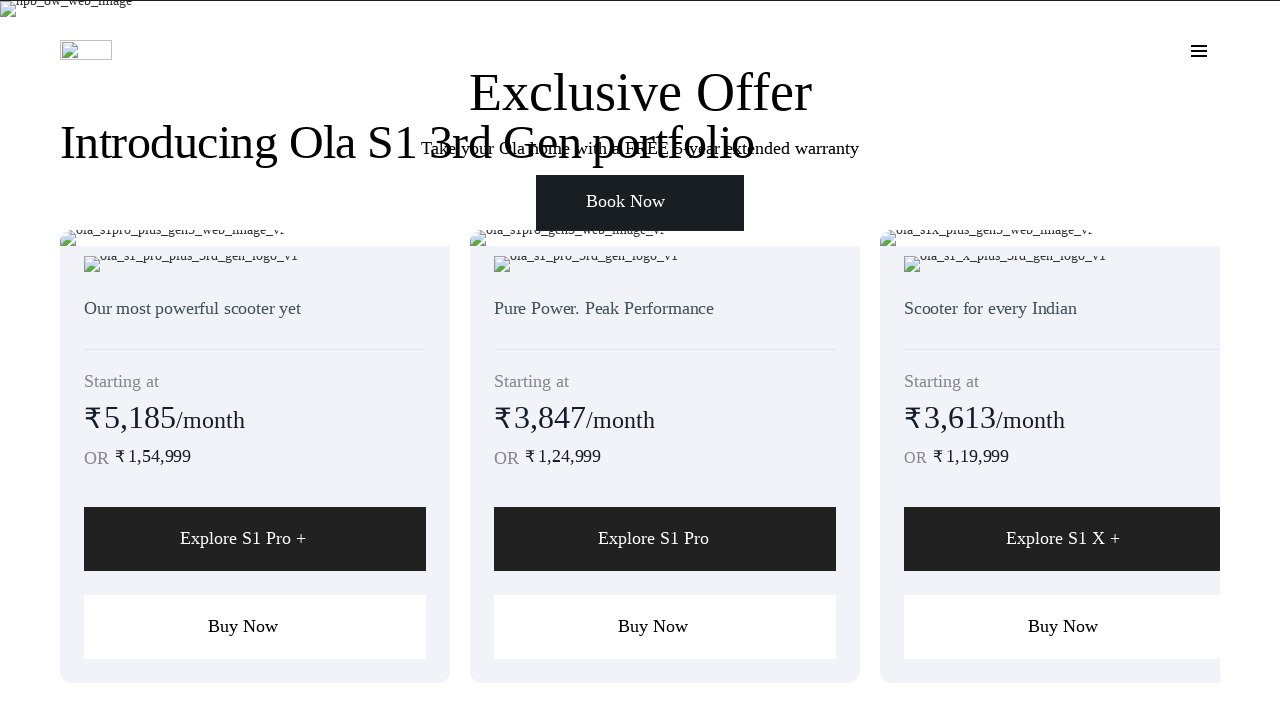

Clicked browser back button again - navigated back to TV's Motor website
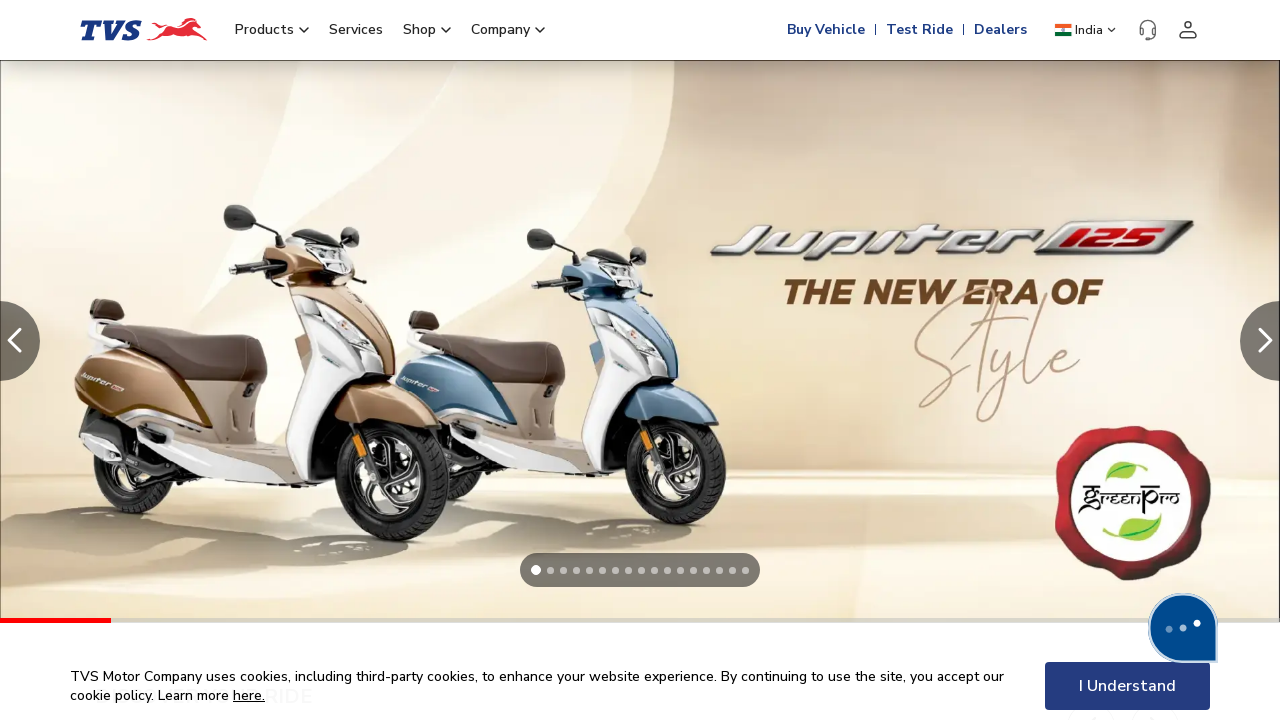

Clicked browser forward button - navigated forward to OLA Electric website
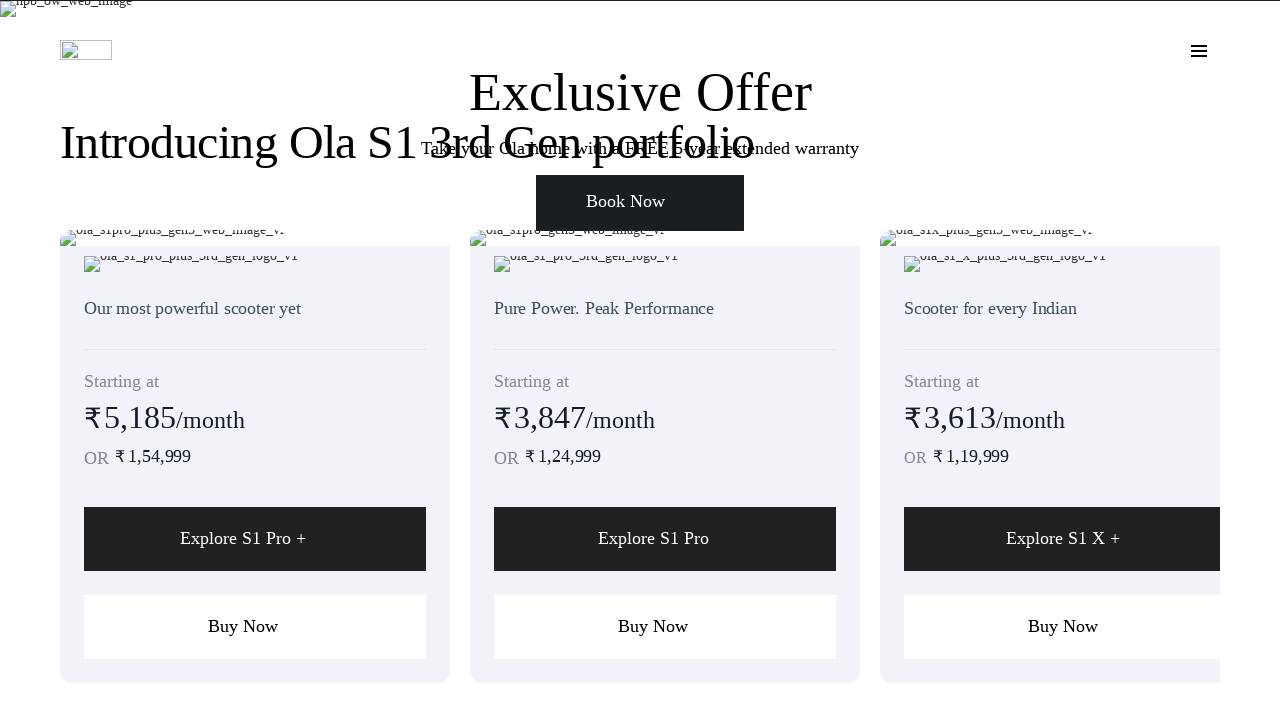

Refreshed the current page
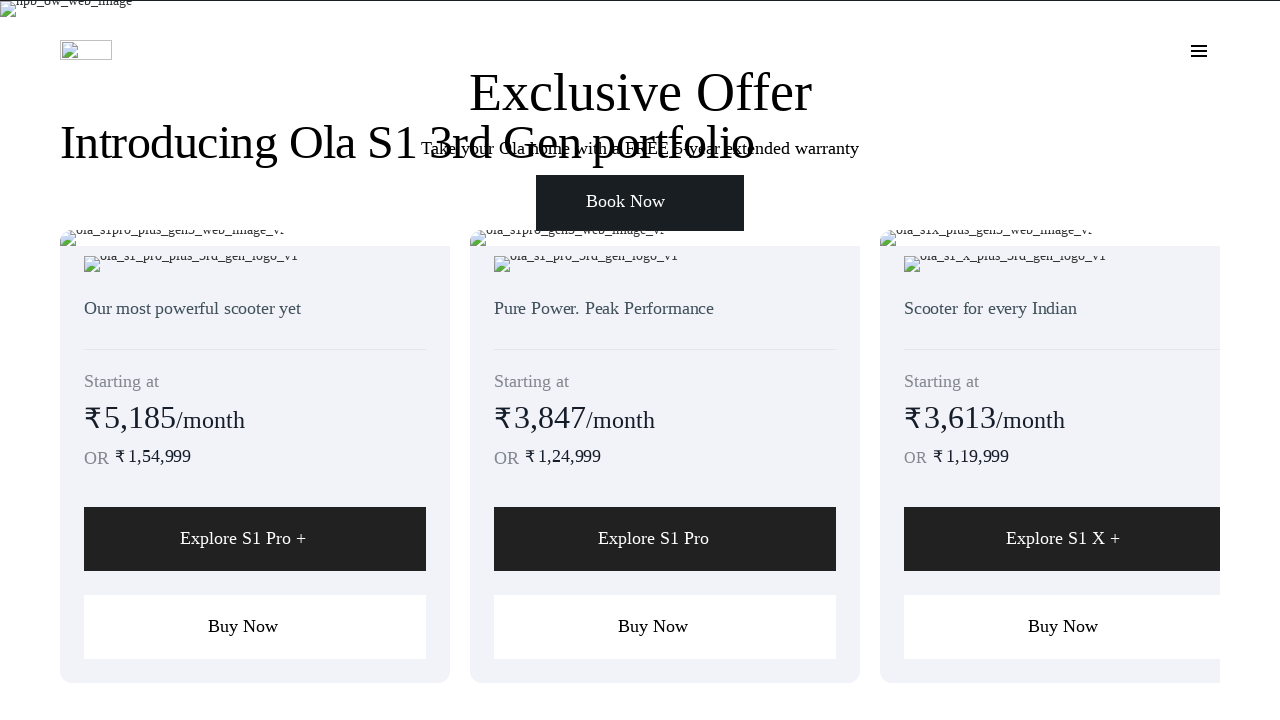

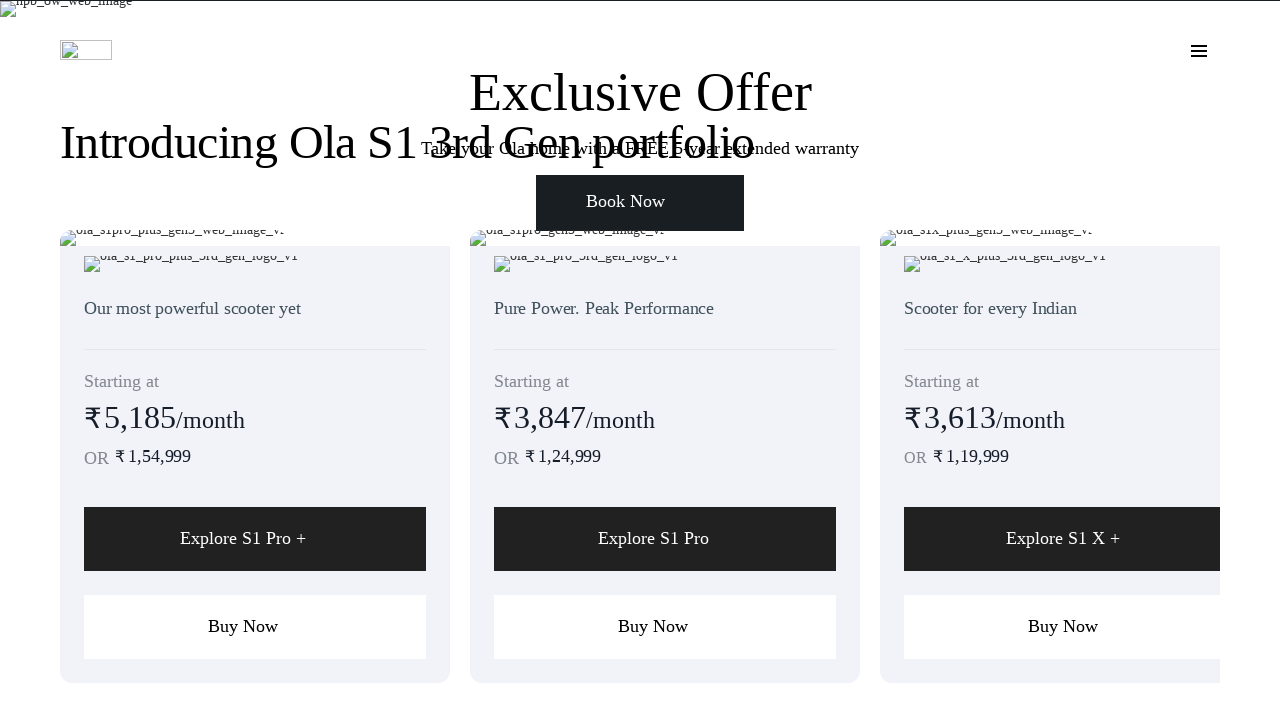